Tests file upload functionality on the HerokuApp demo site by selecting a file and submitting the upload form, then verifying the success message.

Starting URL: https://the-internet.herokuapp.com/upload

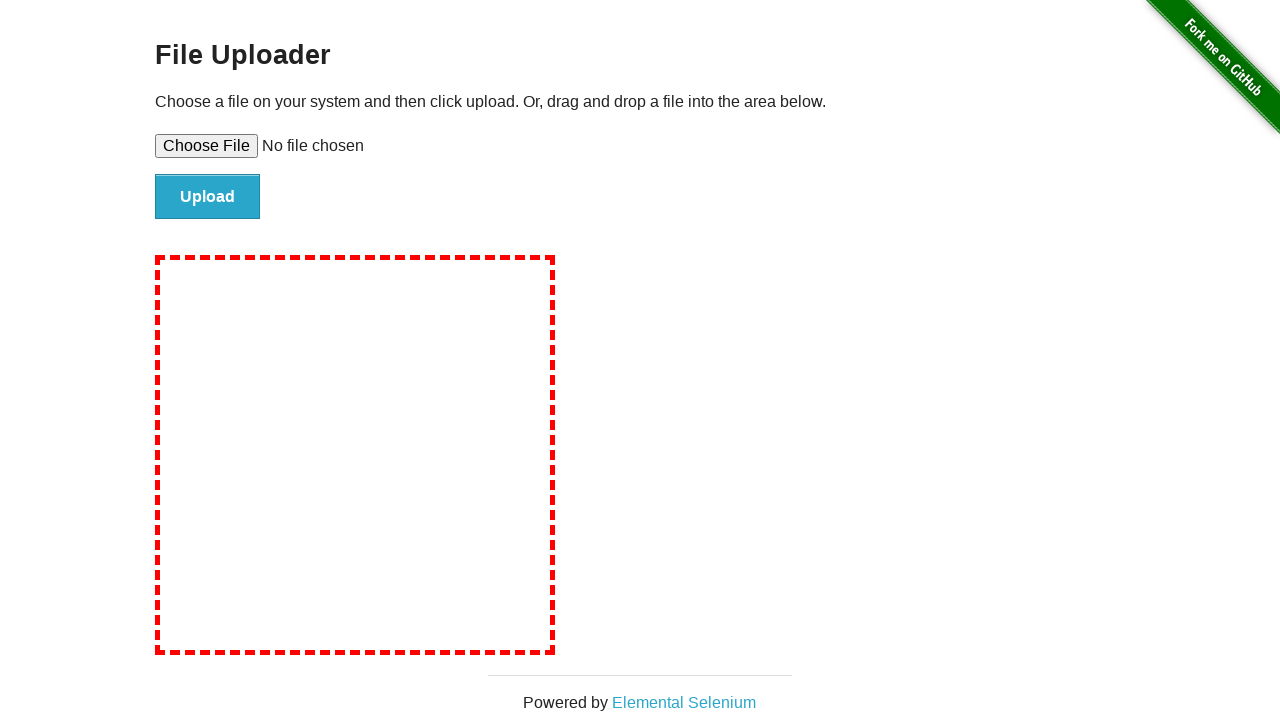

Waited for file input element to be available
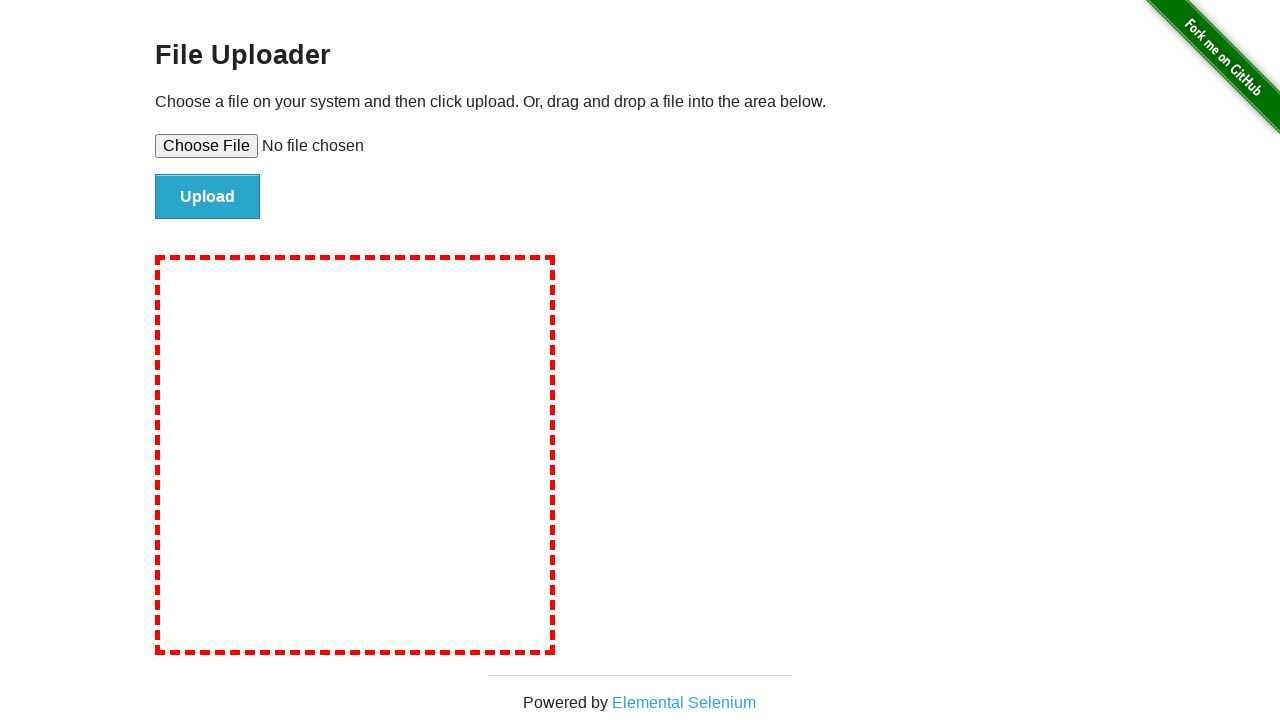

Set input file 'testfile.txt' to file upload field
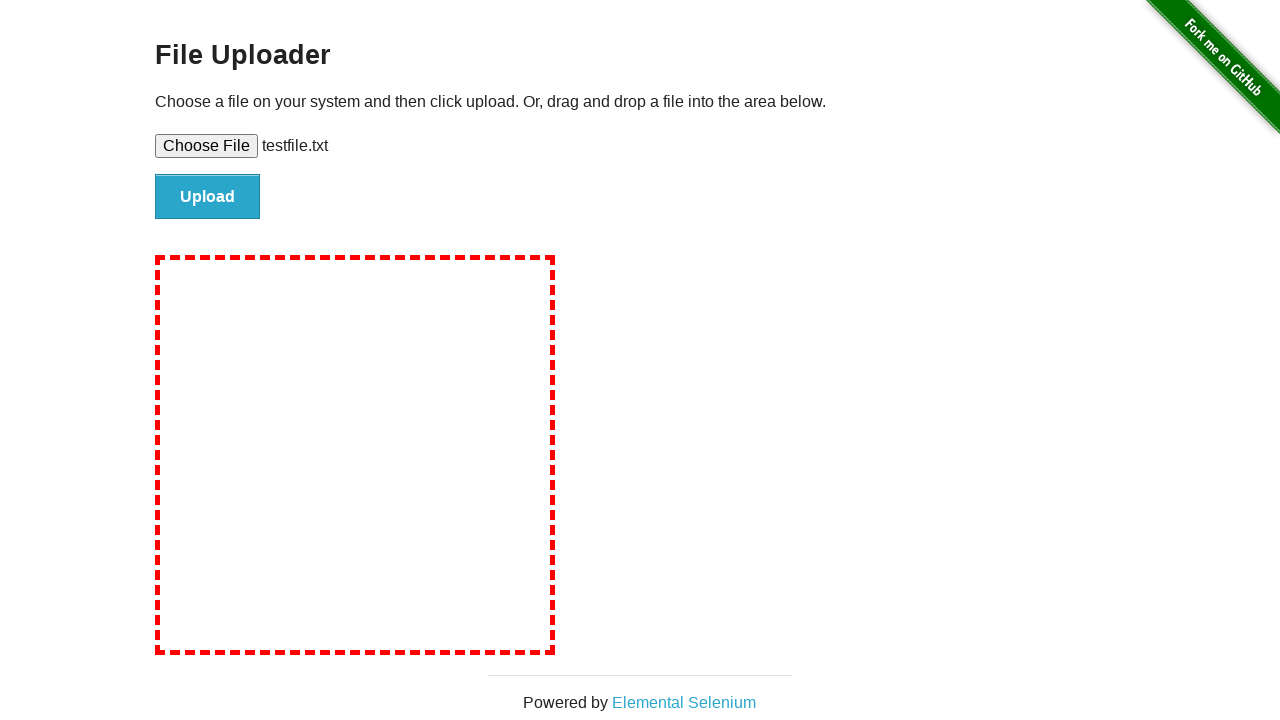

Clicked submit button to upload file at (208, 197) on #file-submit
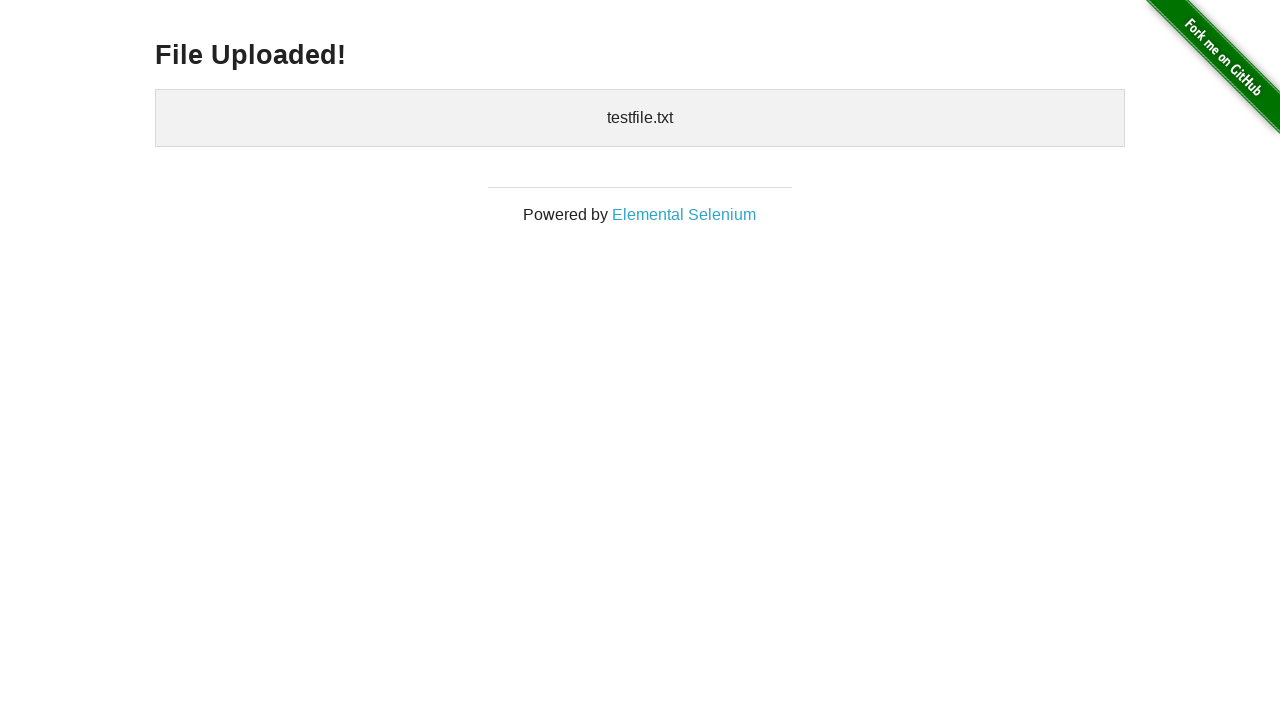

Verified success message 'File Uploaded!' appeared
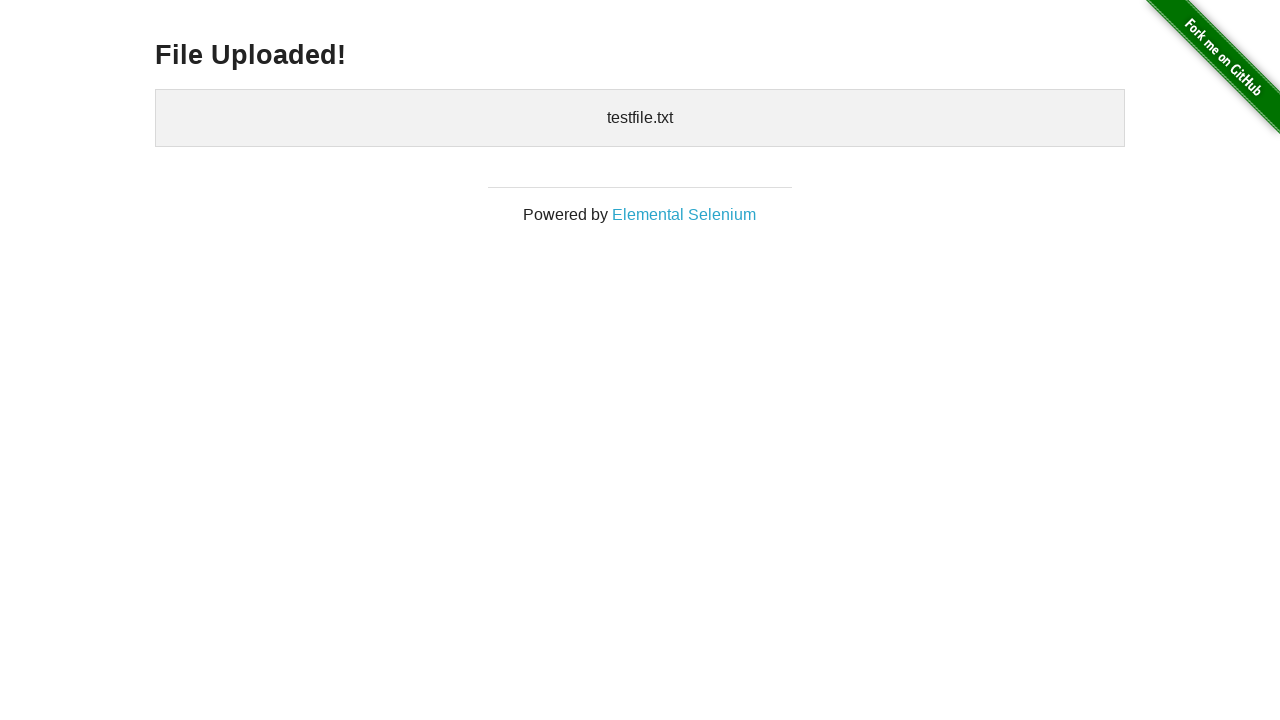

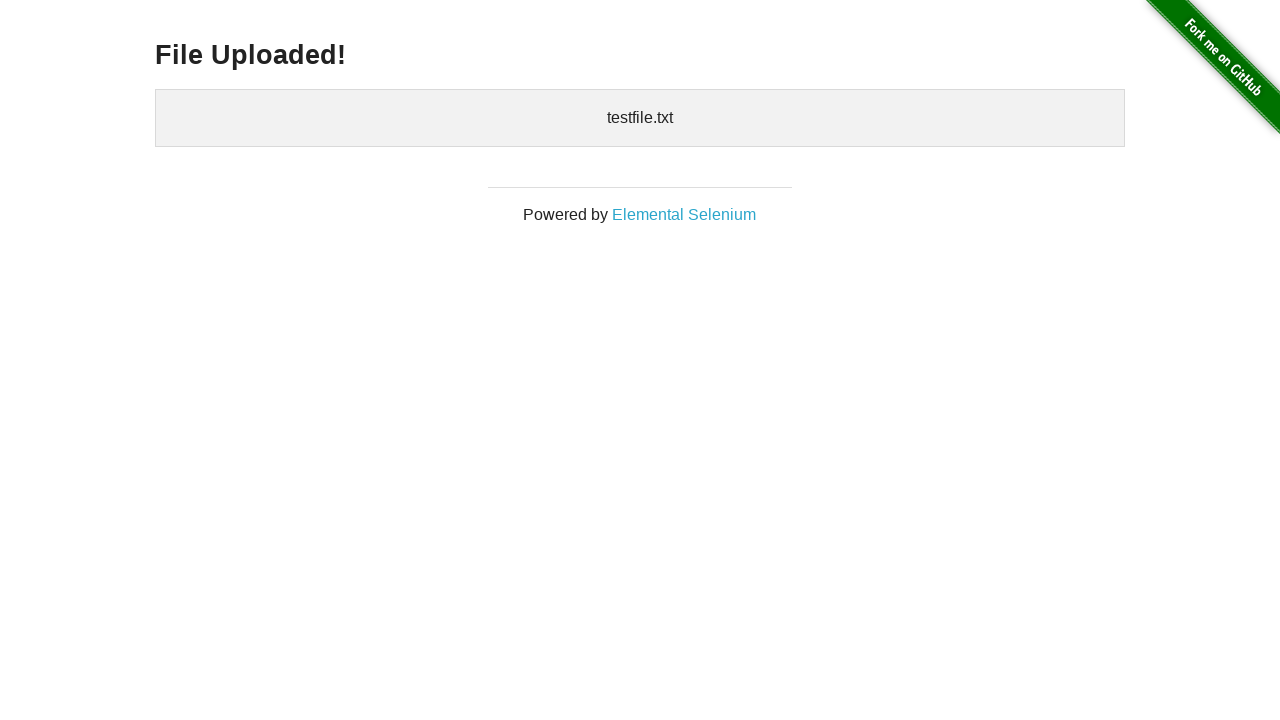